Tests clearing the complete state of all items by toggling the mark all checkbox

Starting URL: https://demo.playwright.dev/todomvc

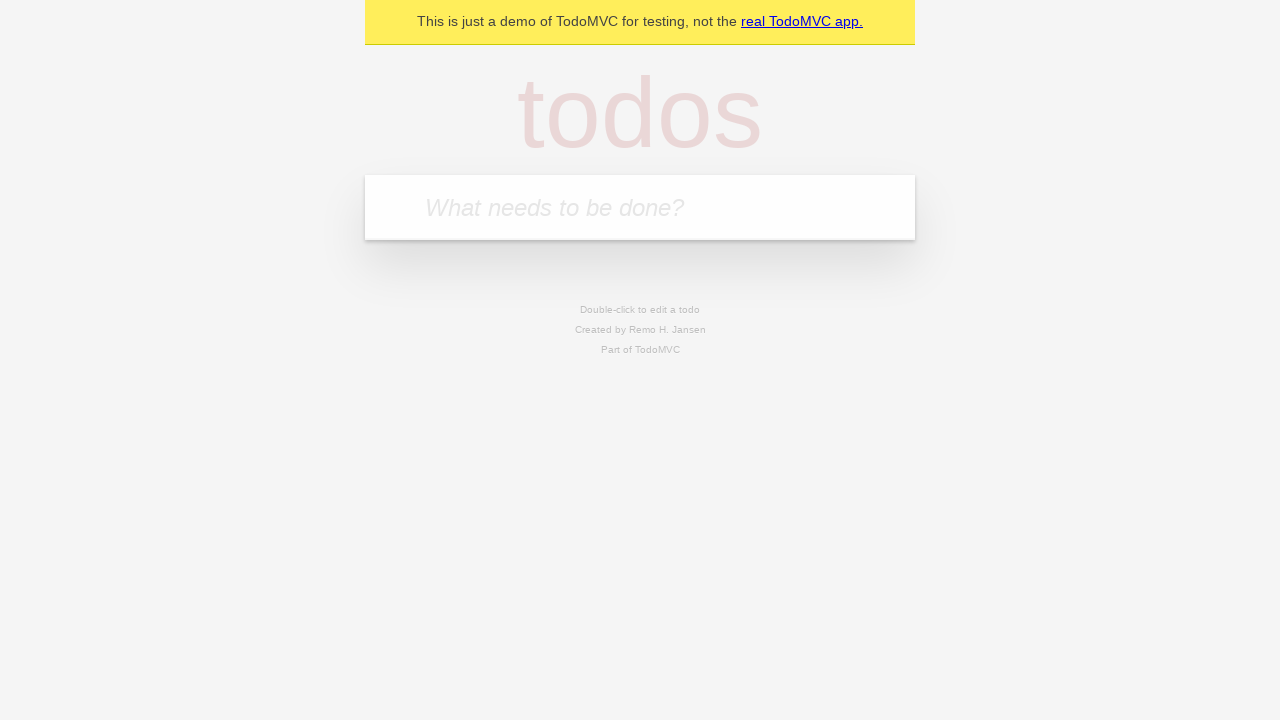

Filled todo input with 'buy some cheese' on internal:attr=[placeholder="What needs to be done?"i]
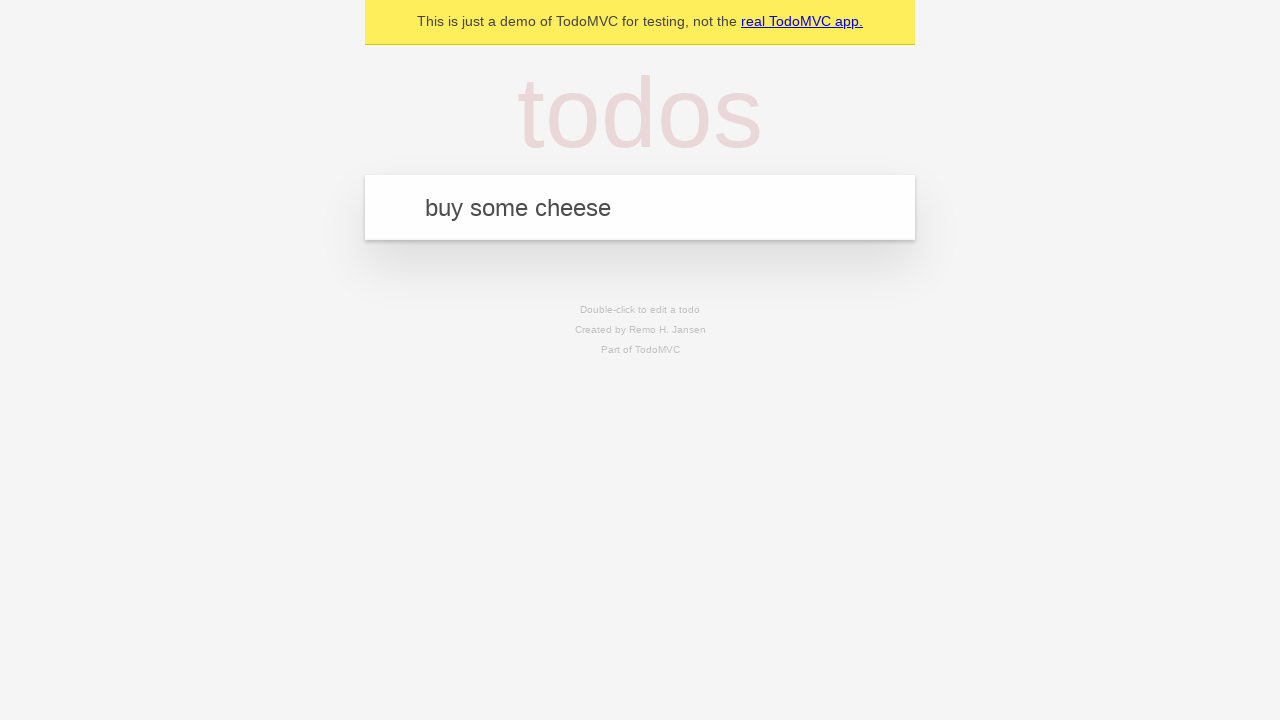

Pressed Enter to create first todo on internal:attr=[placeholder="What needs to be done?"i]
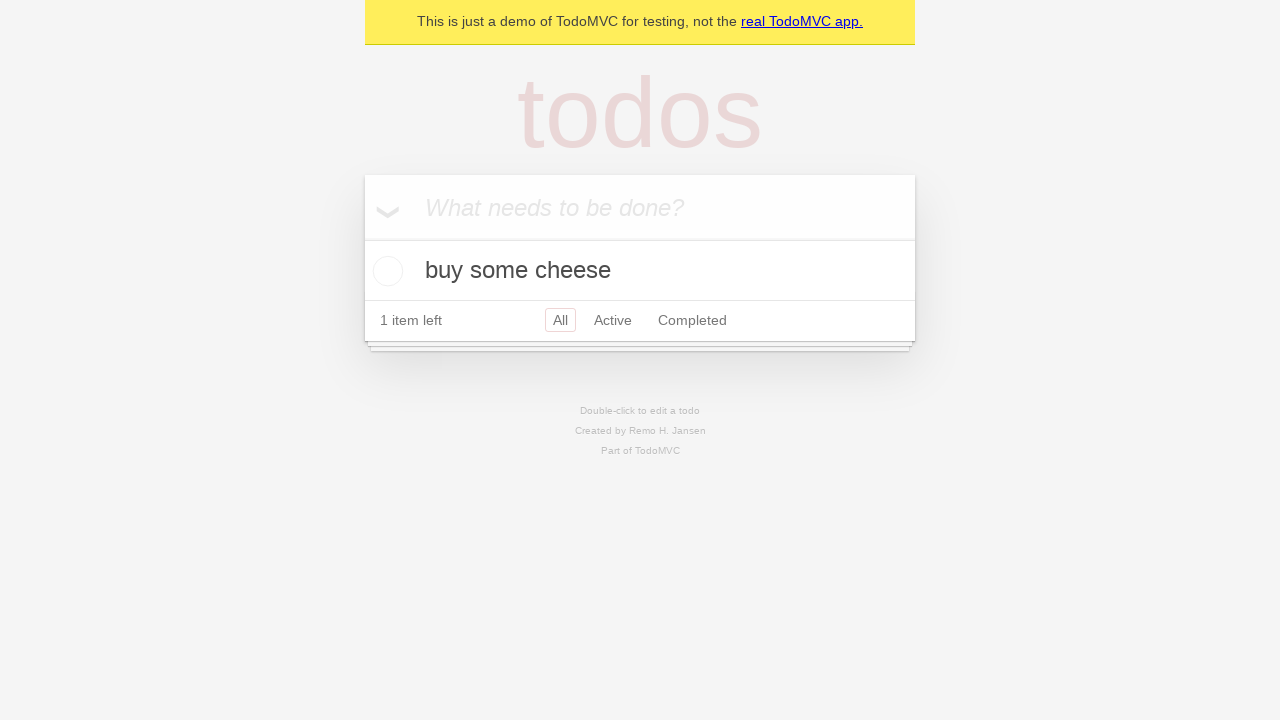

Filled todo input with 'feed the cat' on internal:attr=[placeholder="What needs to be done?"i]
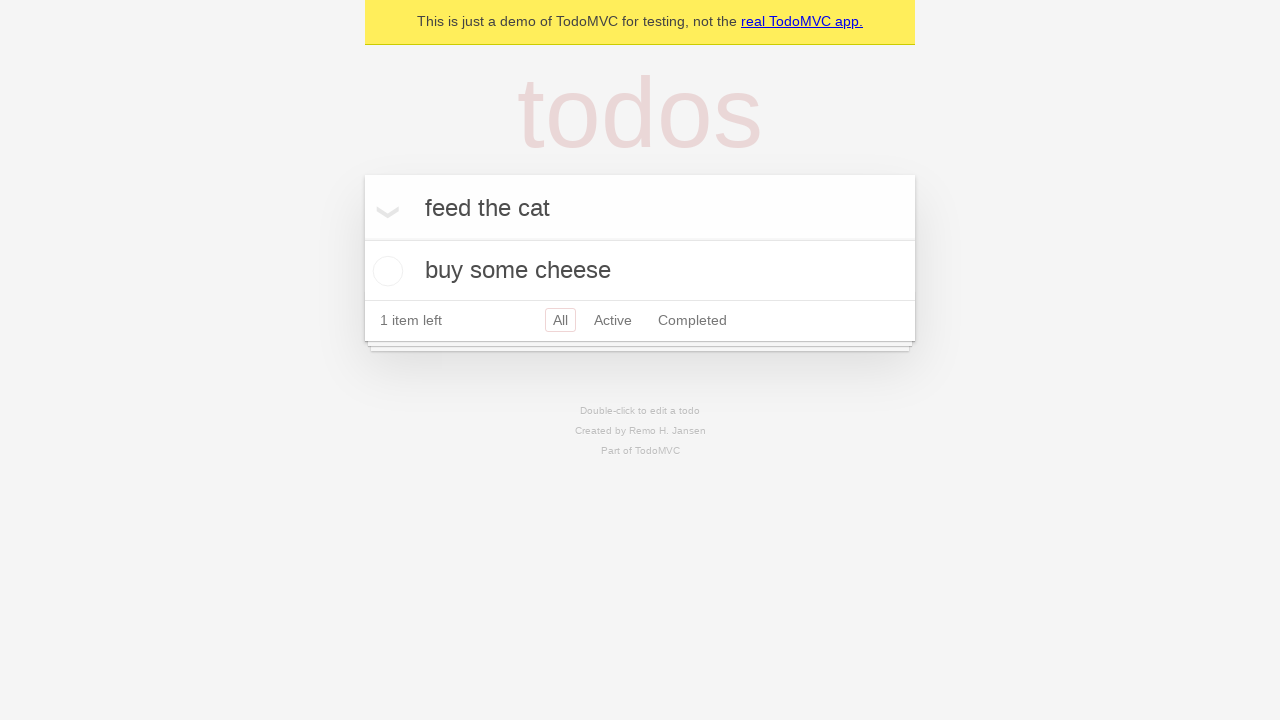

Pressed Enter to create second todo on internal:attr=[placeholder="What needs to be done?"i]
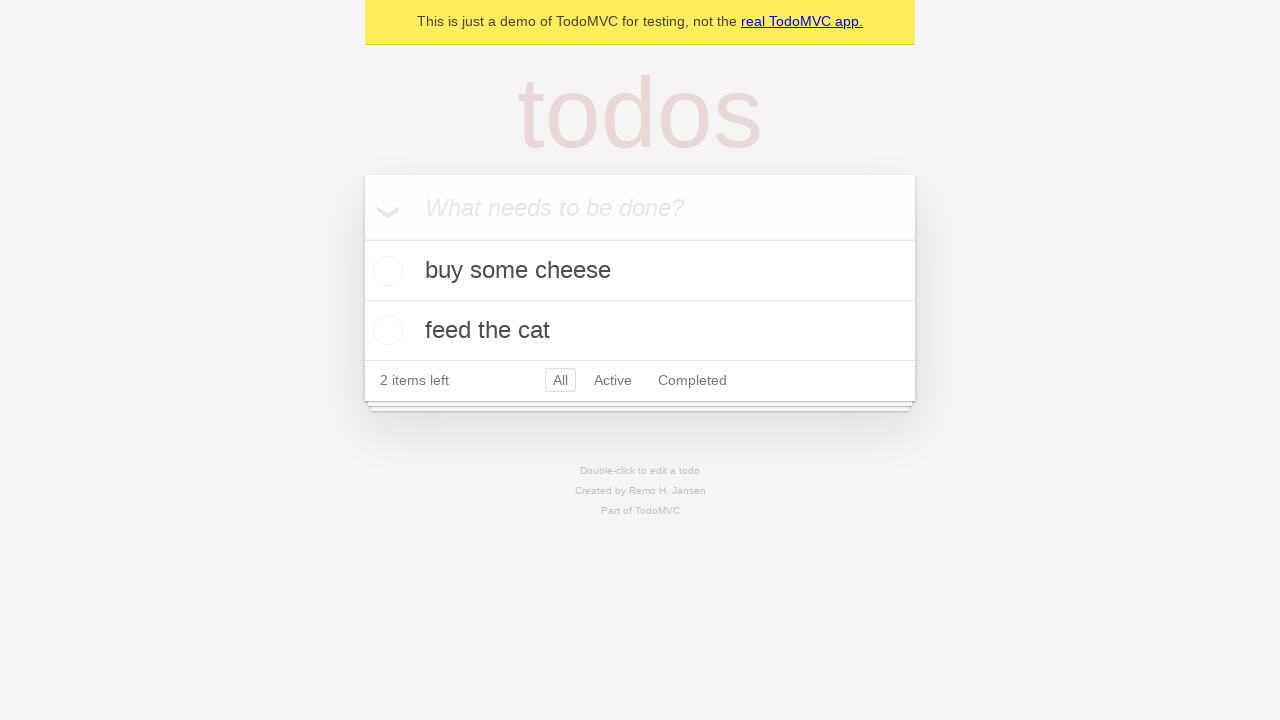

Filled todo input with 'book a doctors appointment' on internal:attr=[placeholder="What needs to be done?"i]
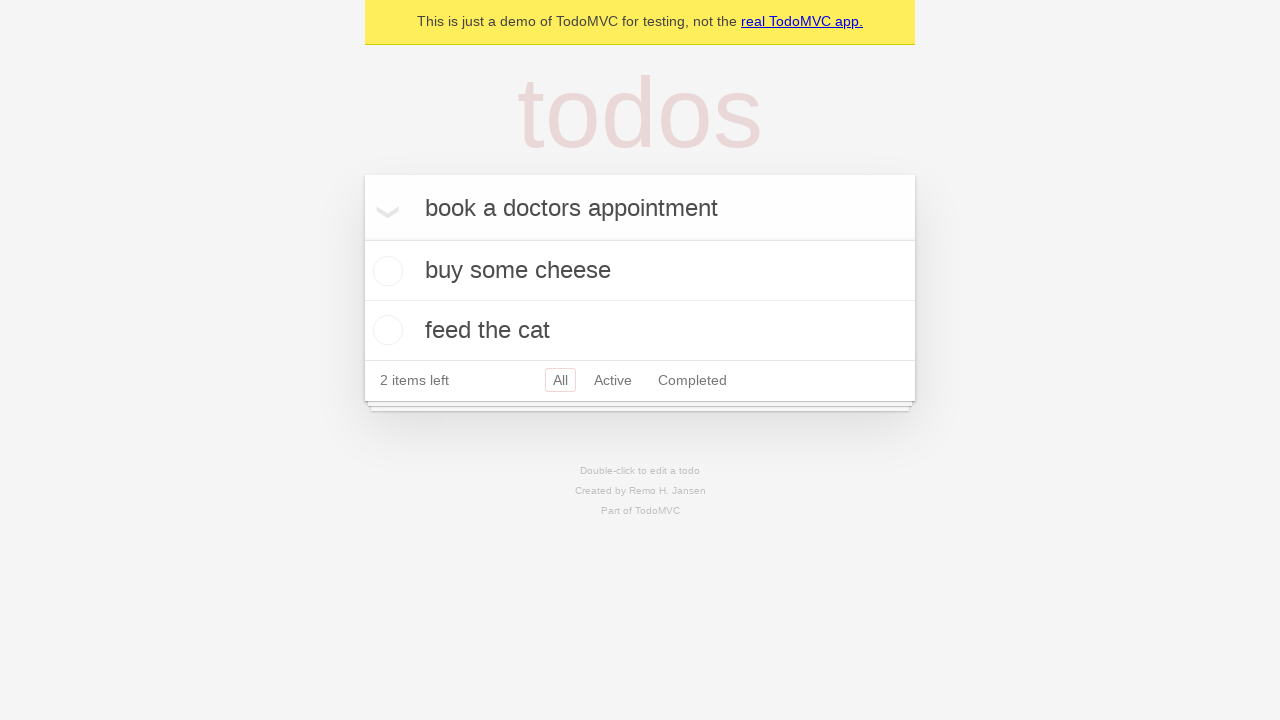

Pressed Enter to create third todo on internal:attr=[placeholder="What needs to be done?"i]
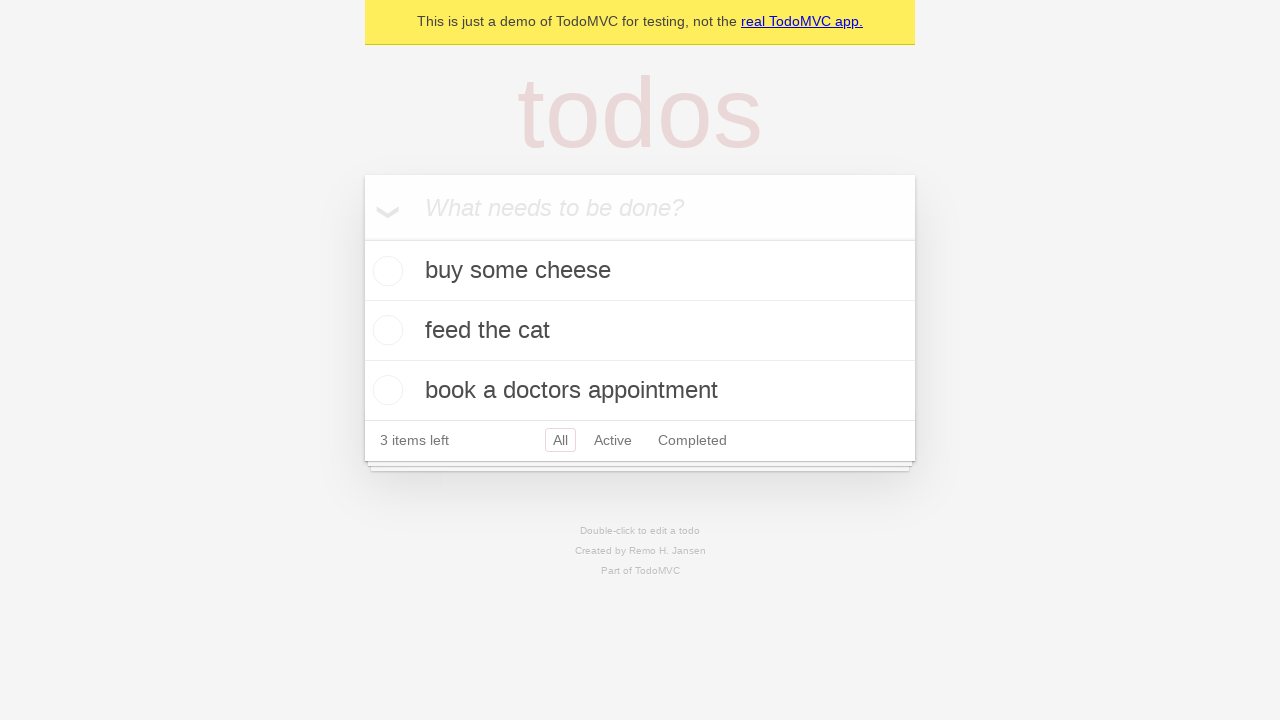

Waited for all three todos to be created and visible
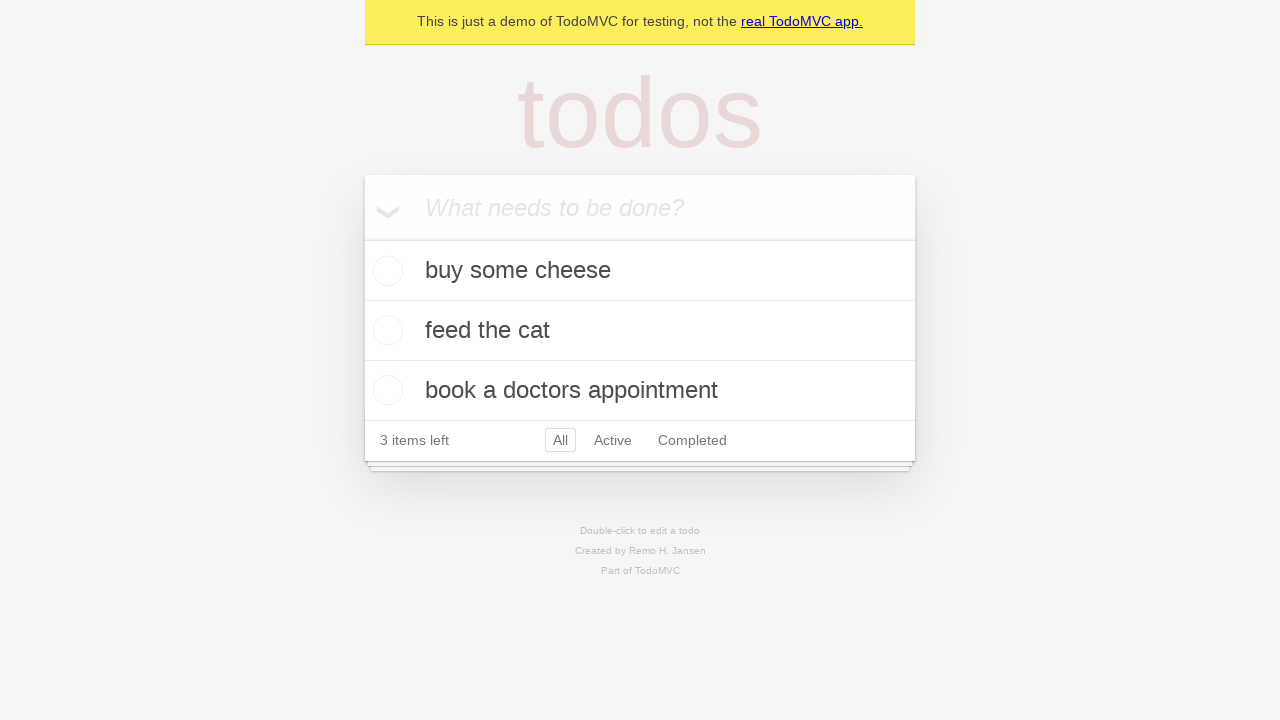

Located the 'Mark all as complete' checkbox
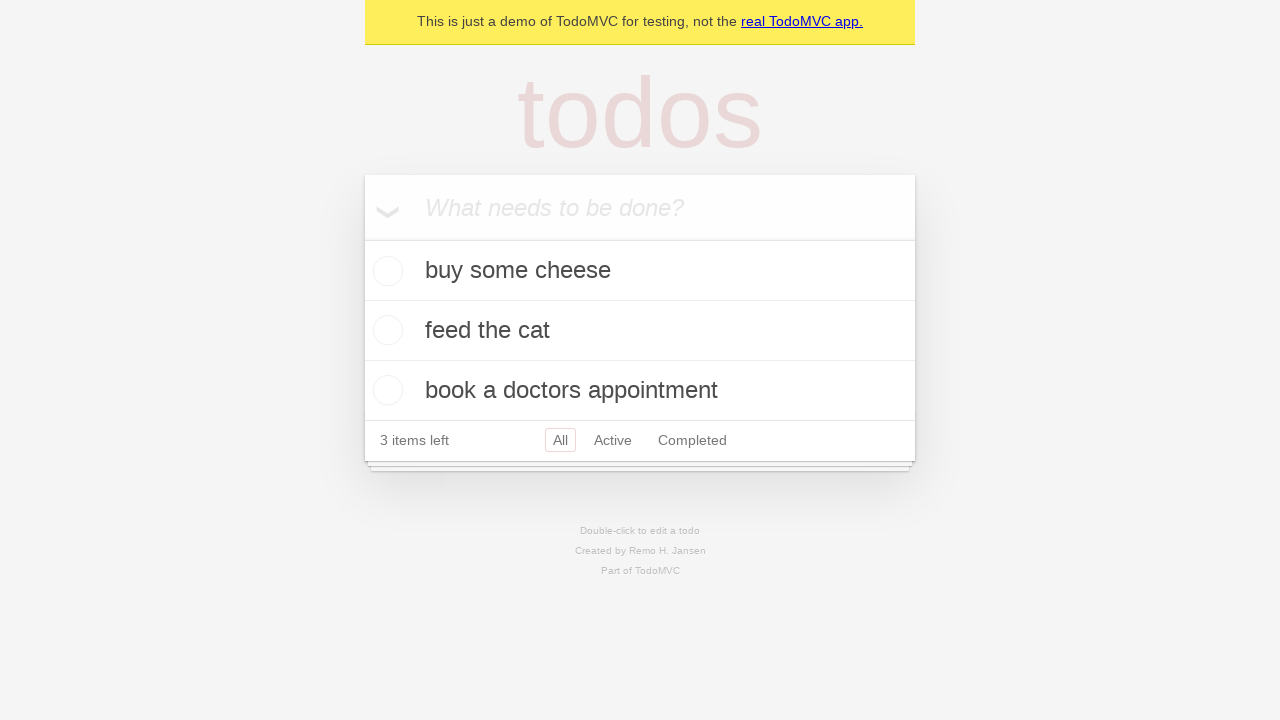

Checked the 'Mark all as complete' checkbox to complete all todos at (362, 238) on internal:label="Mark all as complete"i
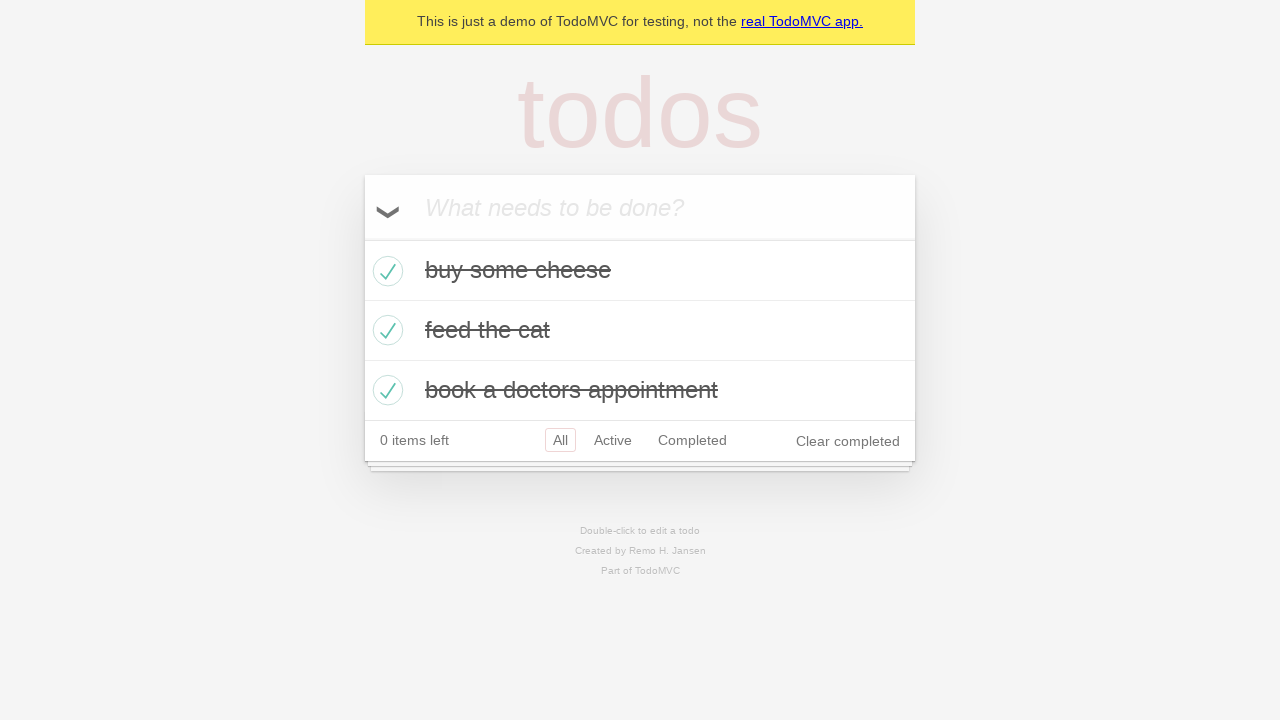

Unchecked the 'Mark all as complete' checkbox to clear complete state of all todos at (362, 238) on internal:label="Mark all as complete"i
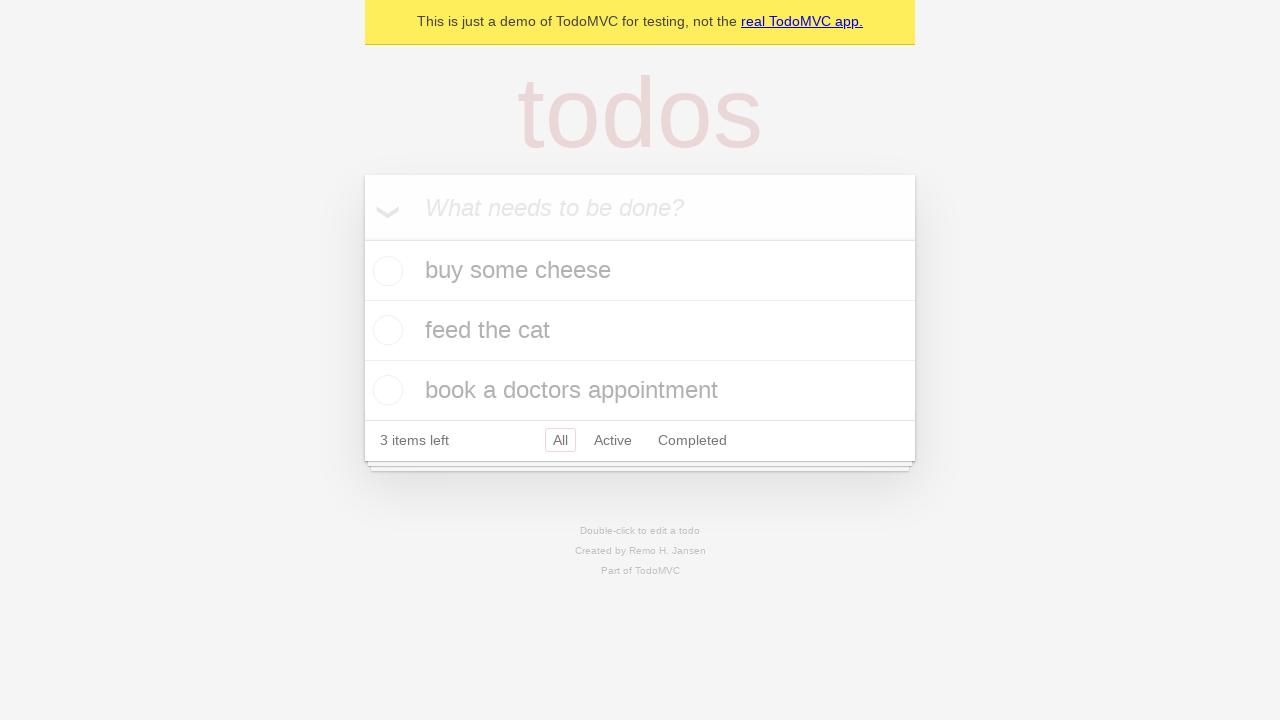

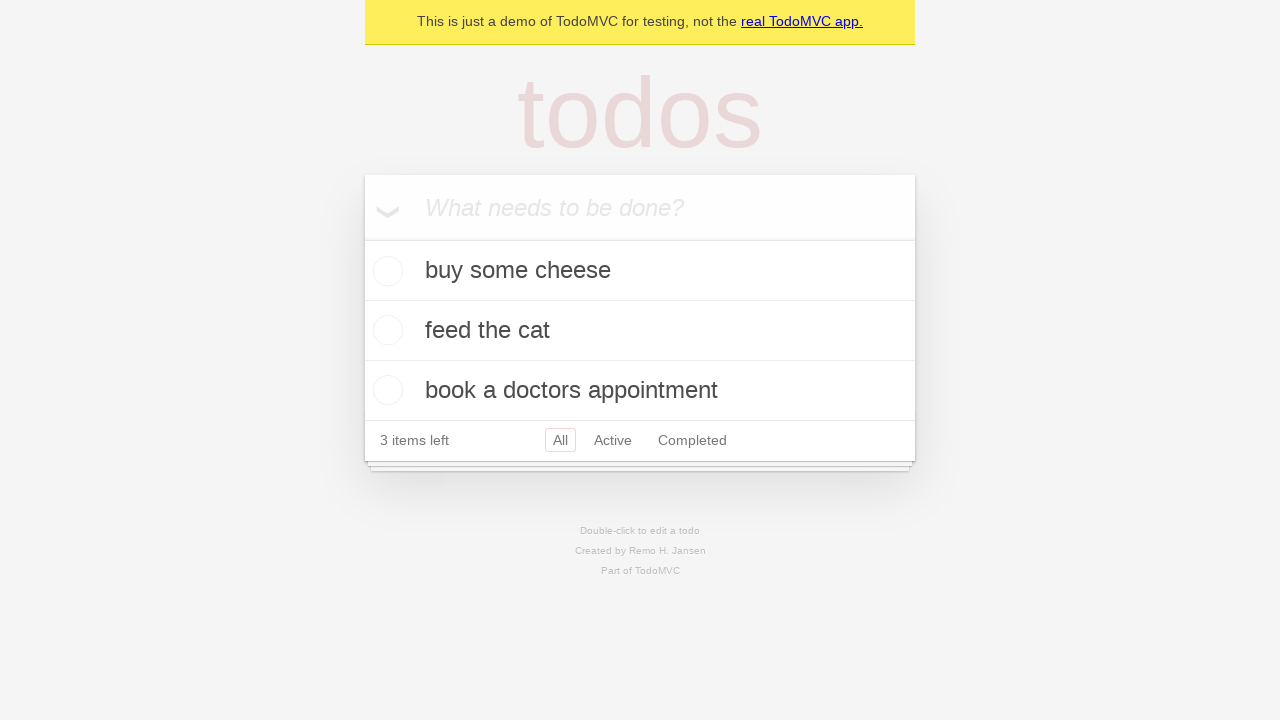